Searches for "Git" in the books page and clicks on the Git Pocket Guide book to navigate to its details page

Starting URL: https://demoqa.com/books

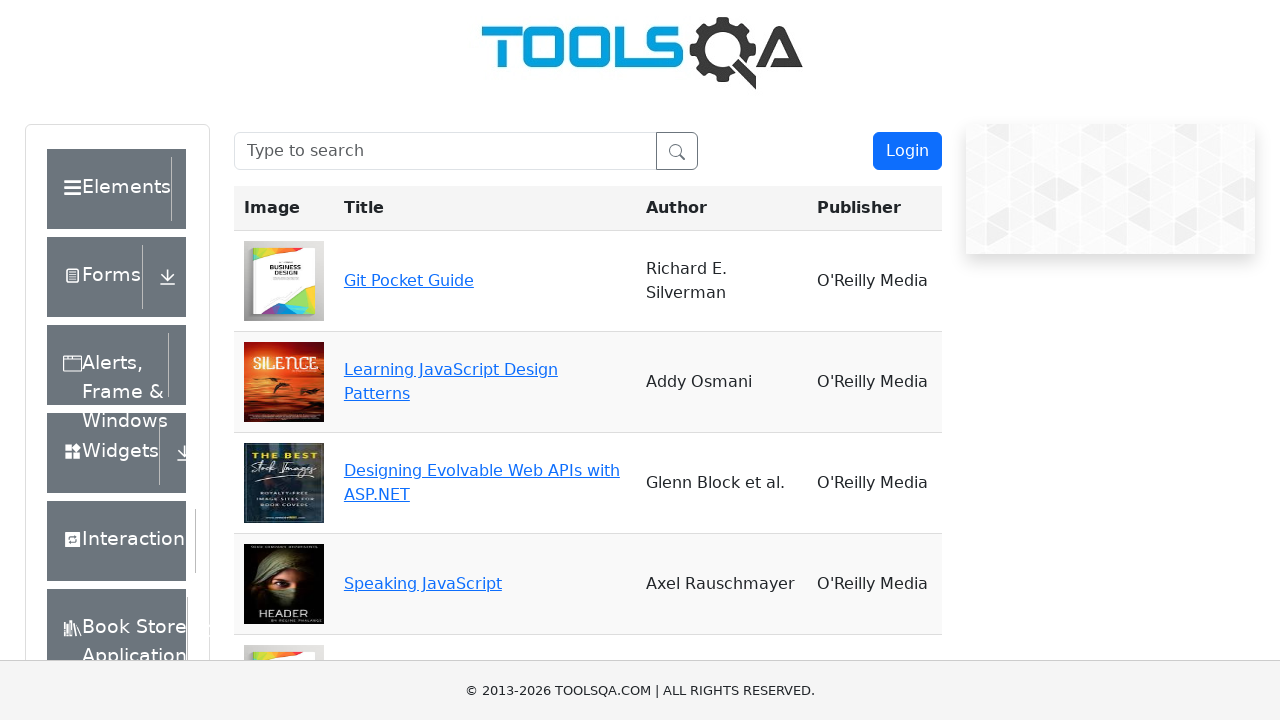

Filled search box with 'Git' on #searchBox
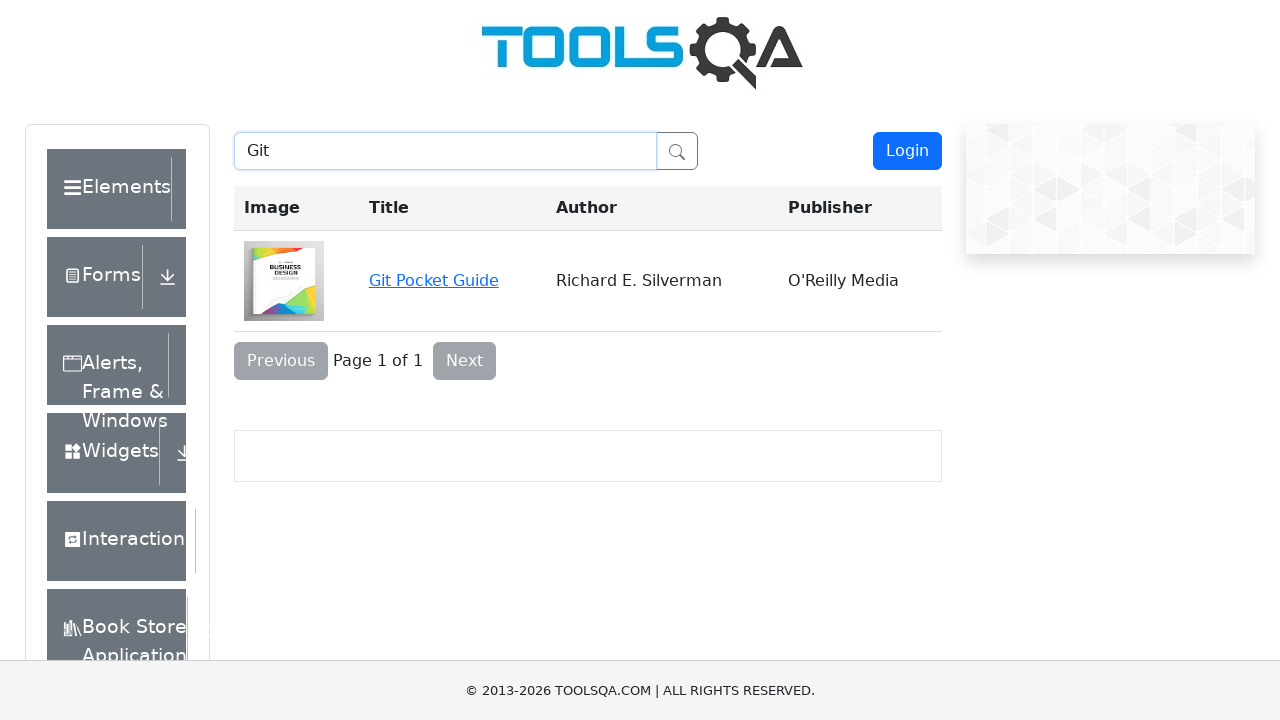

Clicked on Git Pocket Guide book at (434, 280) on #see-book-Git\ Pocket\ Guide
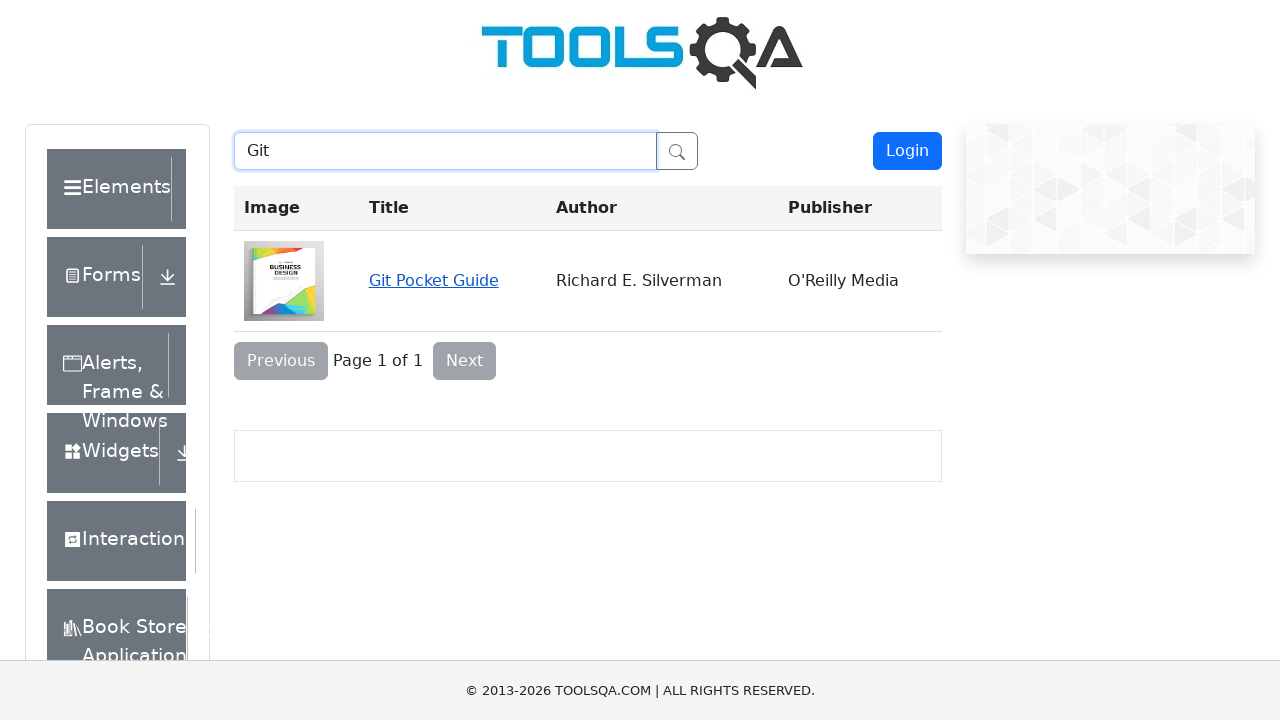

Navigation to Git Pocket Guide details page completed
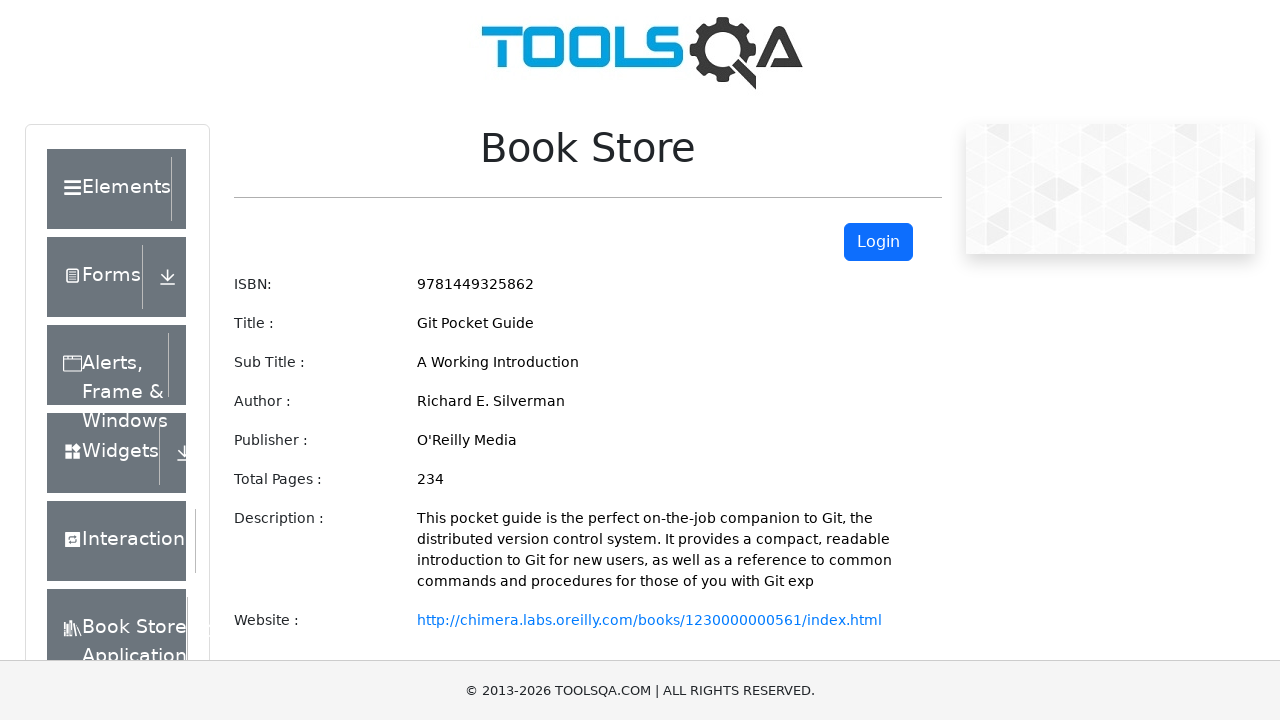

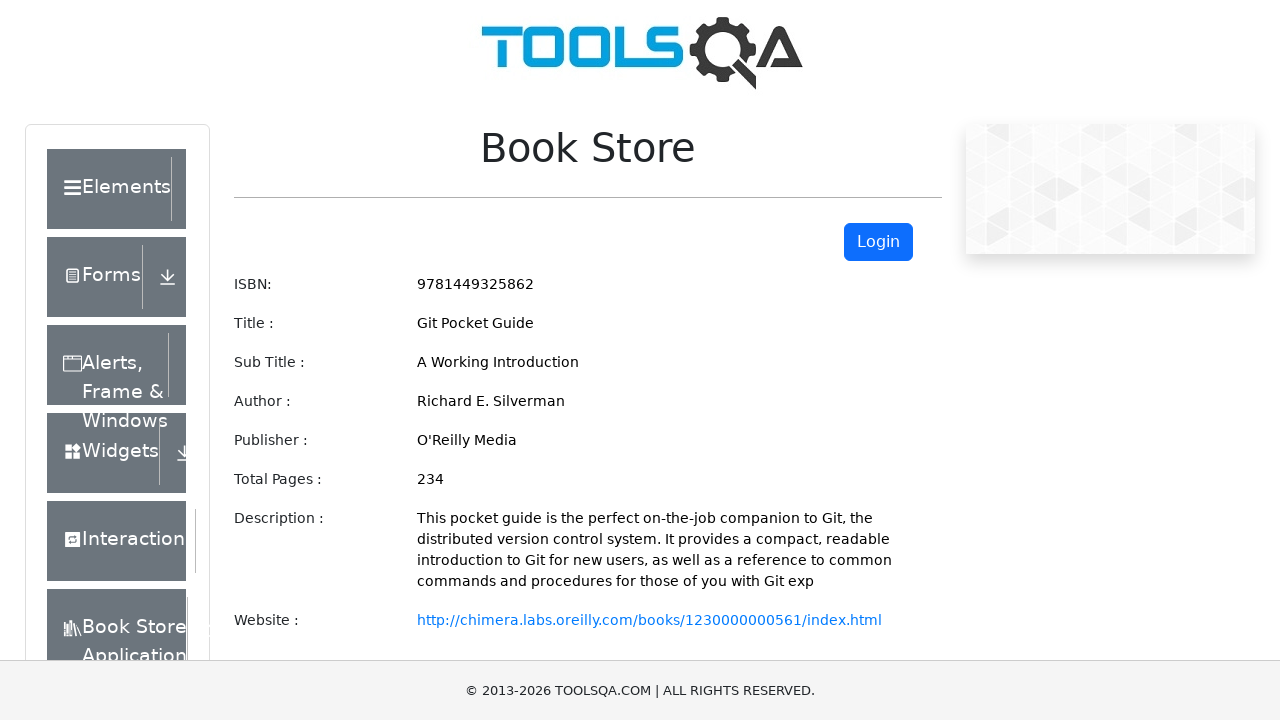